Tests table interaction by scrolling the page and verifying that table rows and cells are present and accessible on a sample table page.

Starting URL: https://testrigor.com/samples/table1/

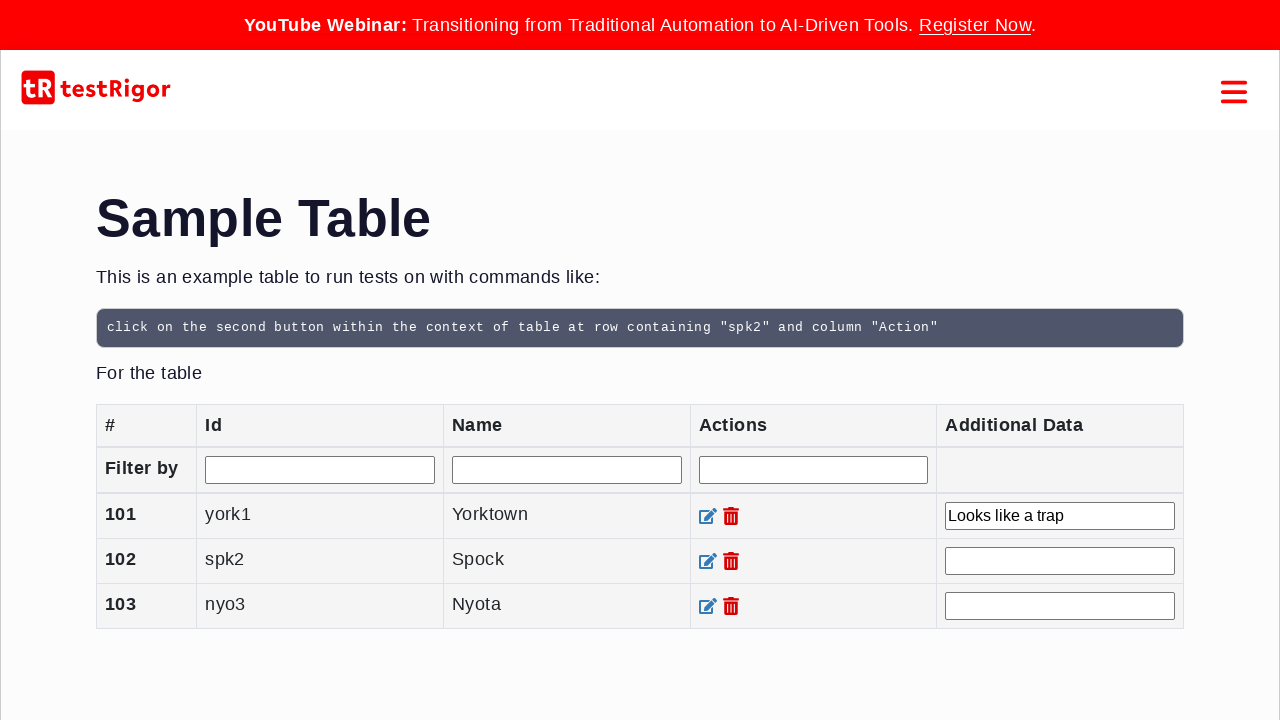

Scrolled down the page by 400 pixels to view the table
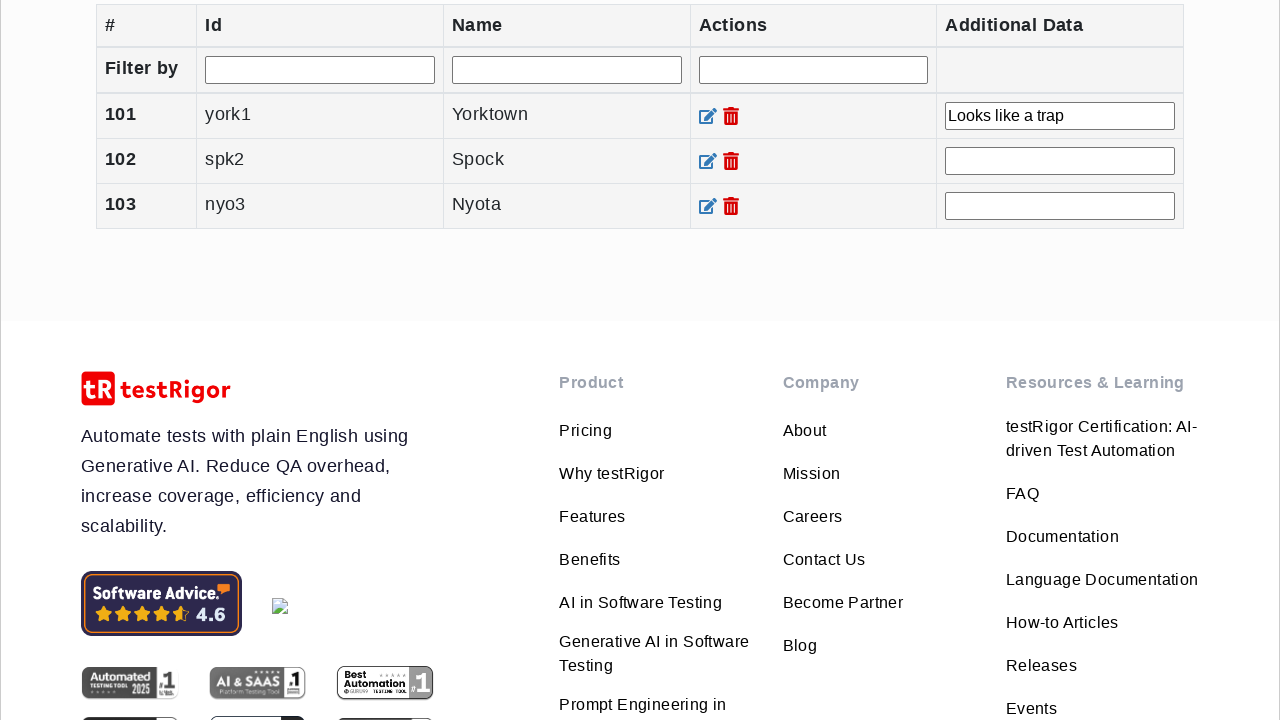

Table body (tbody) element is now visible
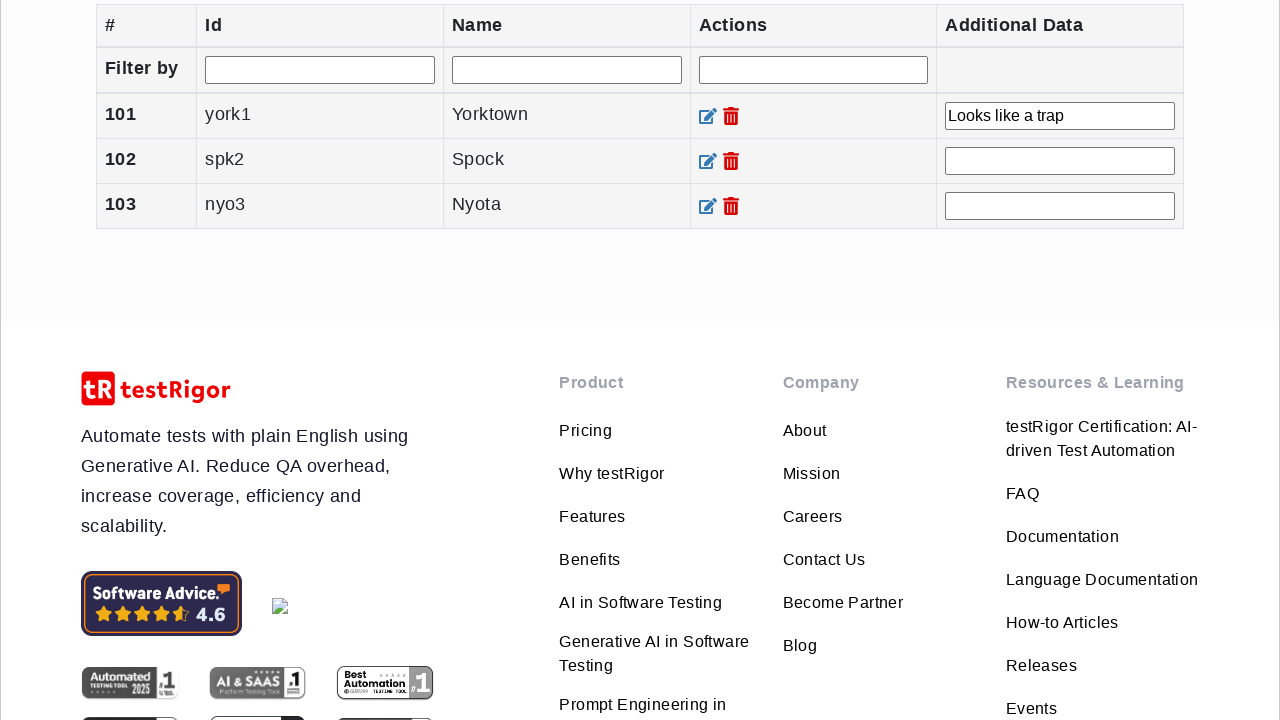

Verified first table header cell exists
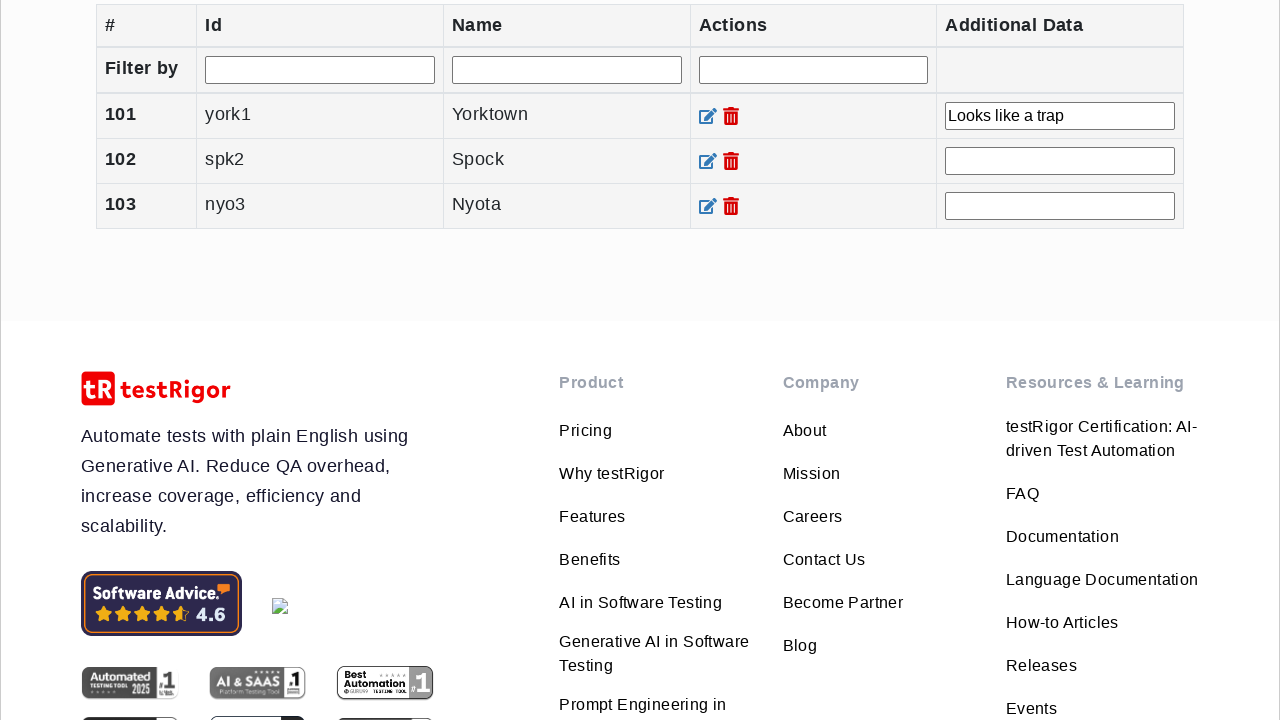

Verified table rows are present in the table
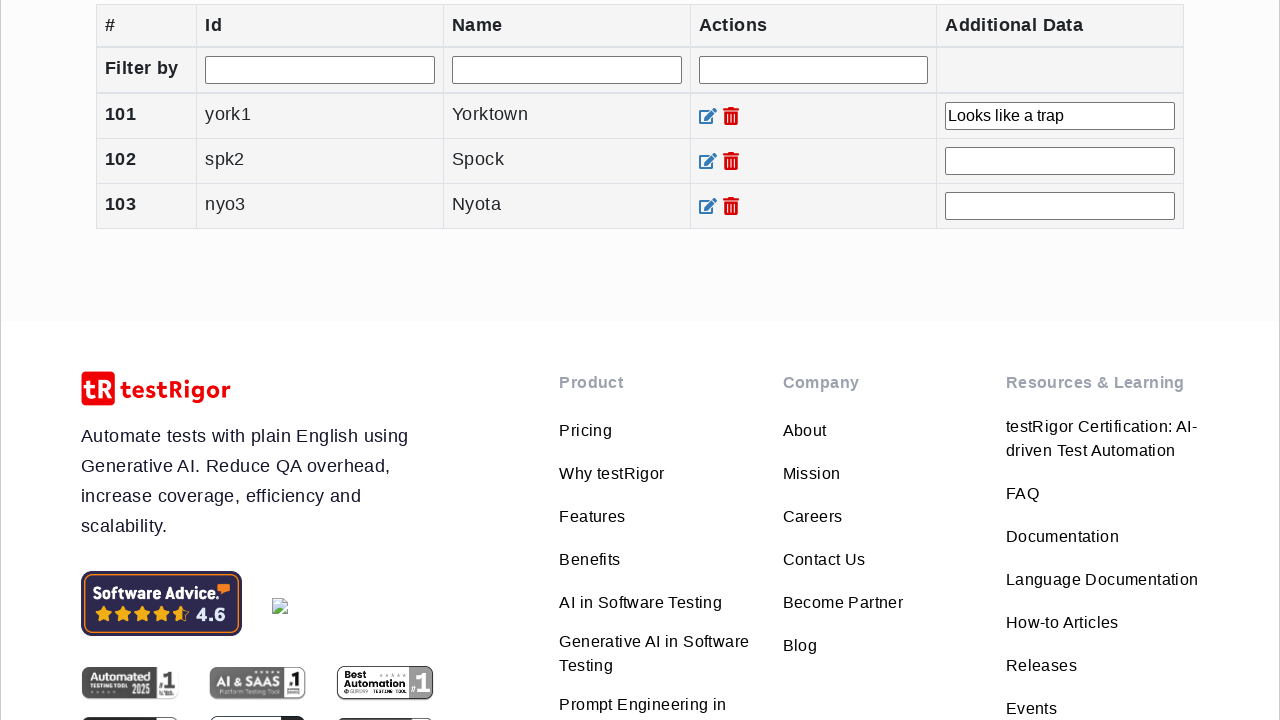

Verified table cells with data exist in the table
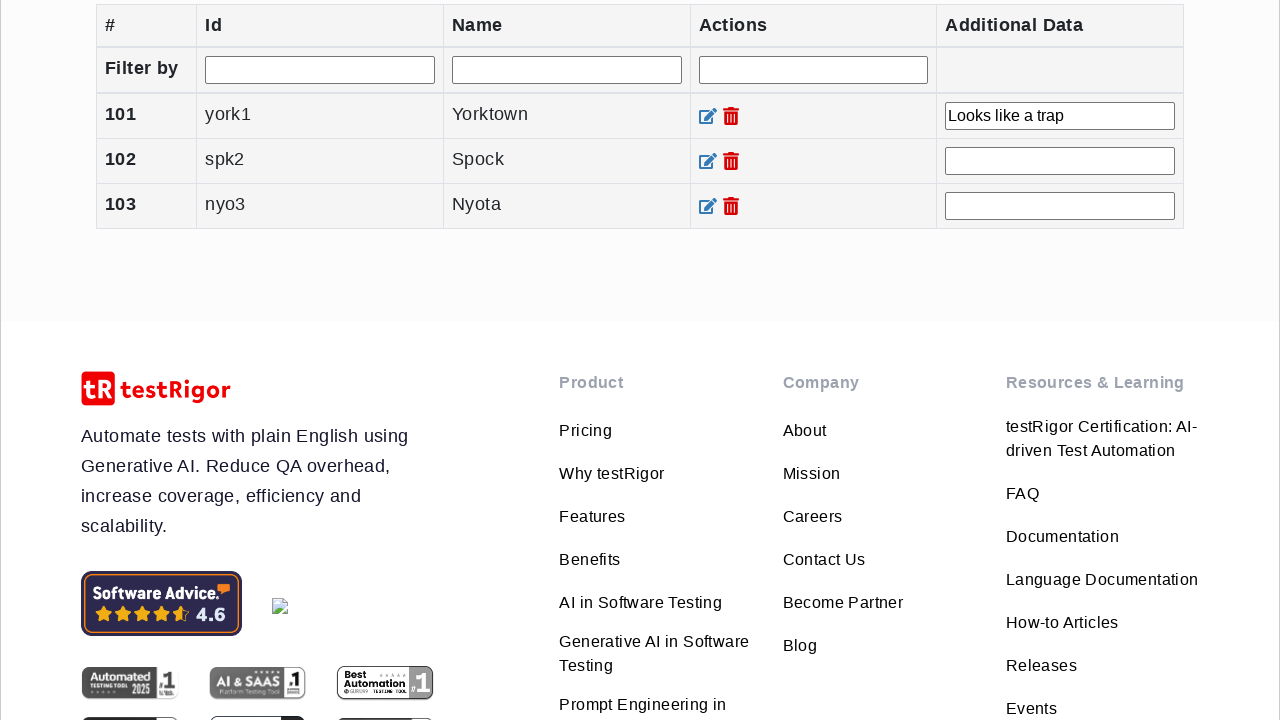

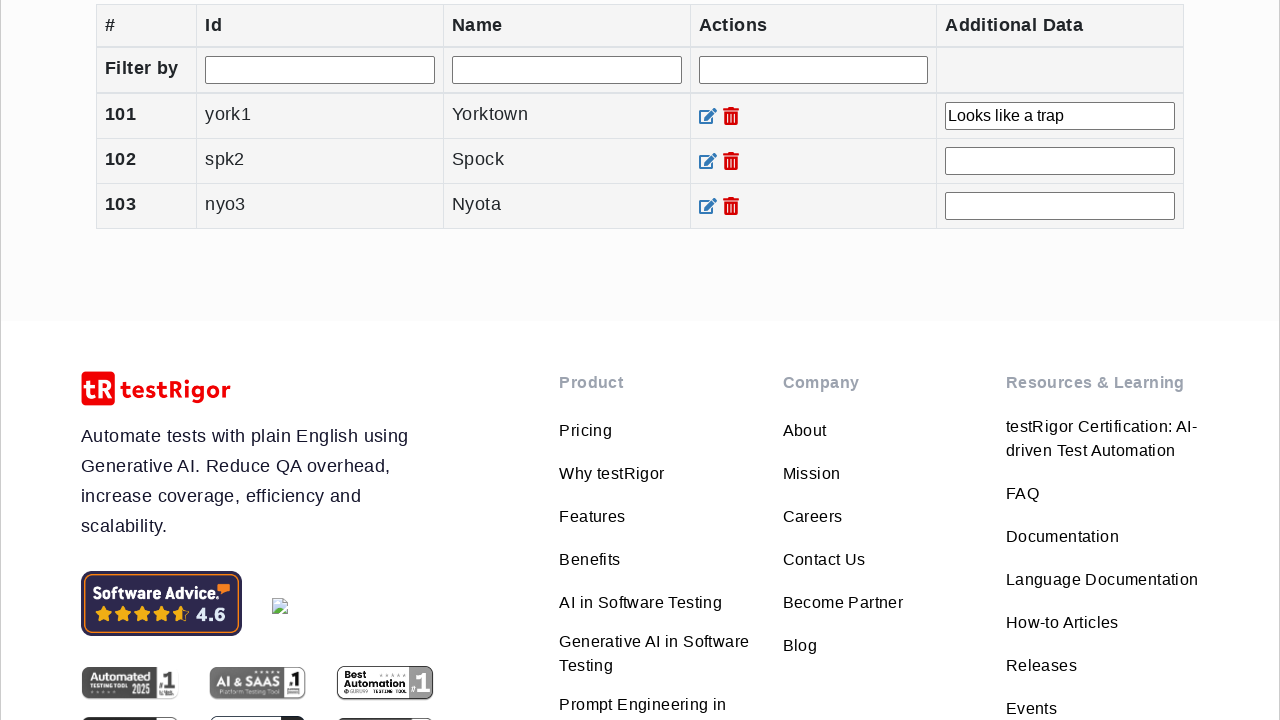